Tests multiple window handling by clicking a link to open a new window and switching to it

Starting URL: https://the-internet.herokuapp.com/windows

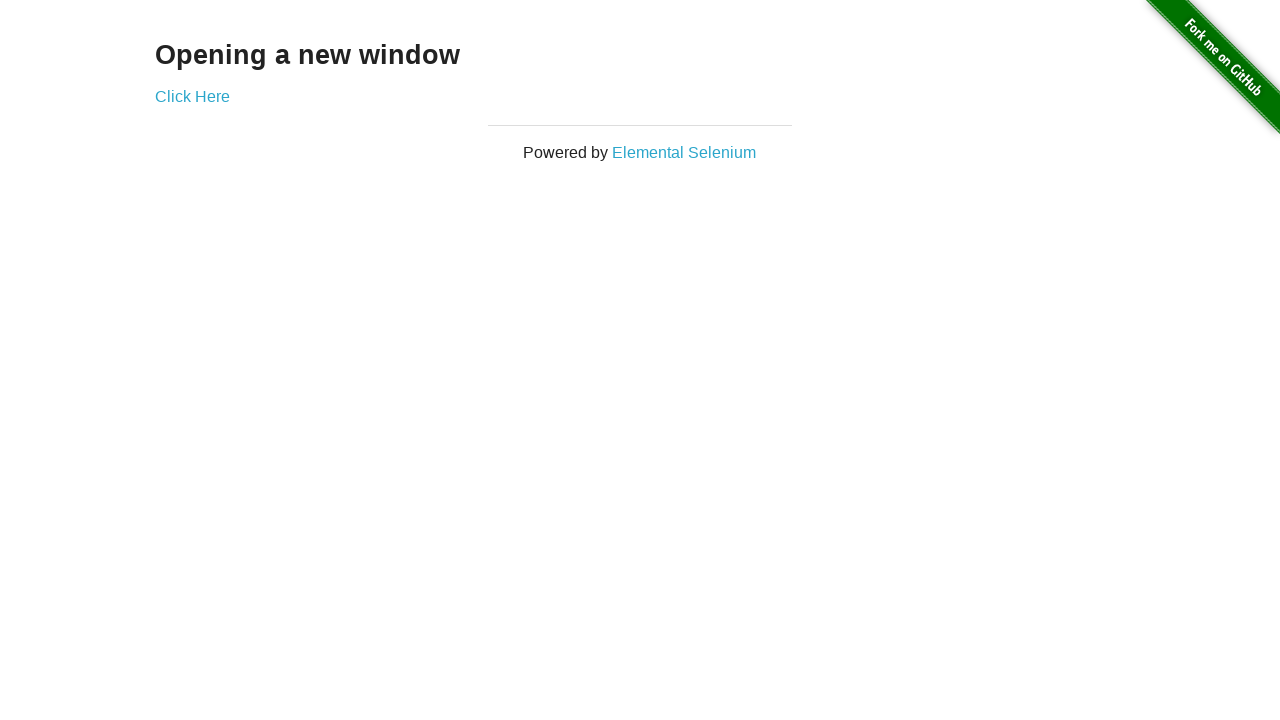

Clicked 'Click Here' link to open new window at (192, 96) on text='Click Here'
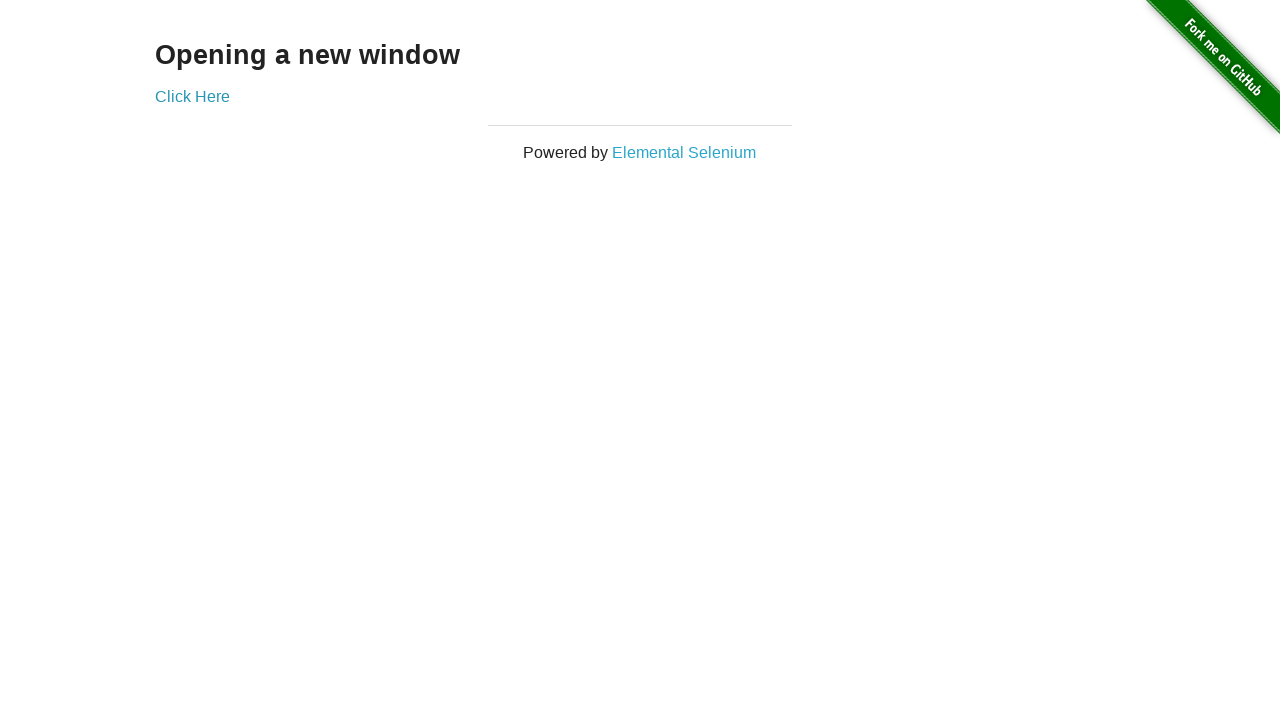

New window opened and captured
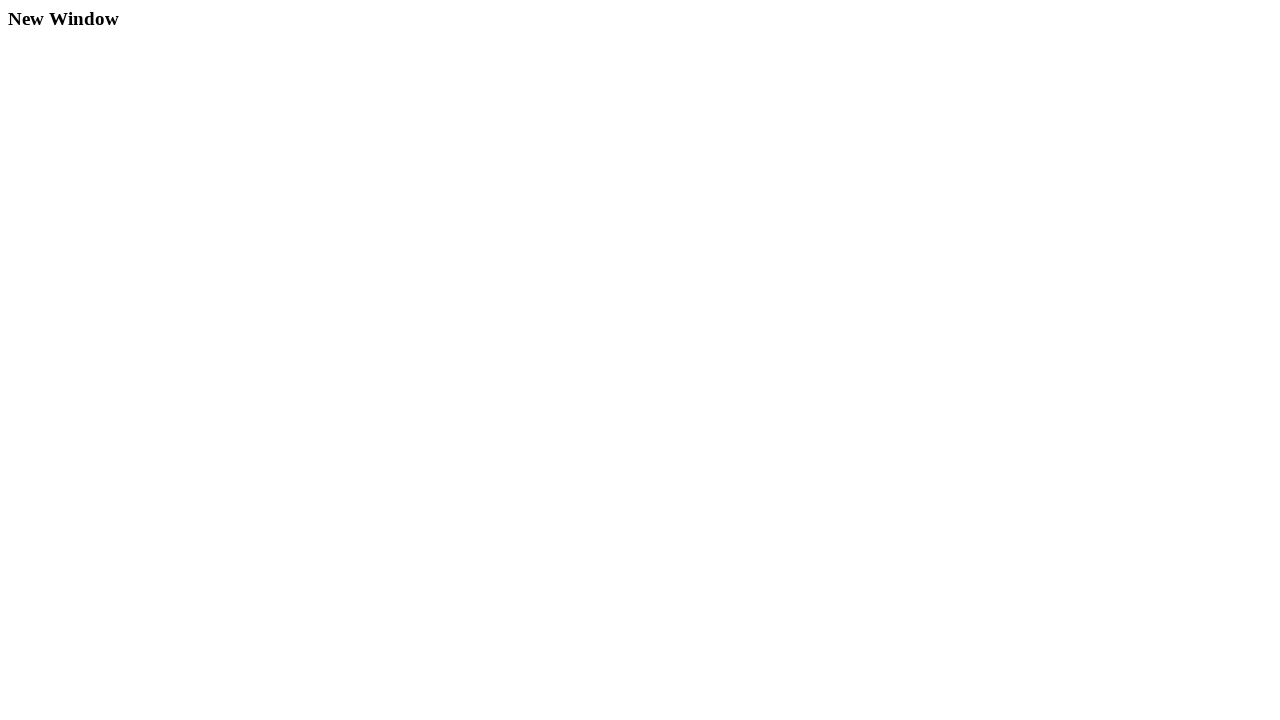

Verified new window title contains 'New Window'
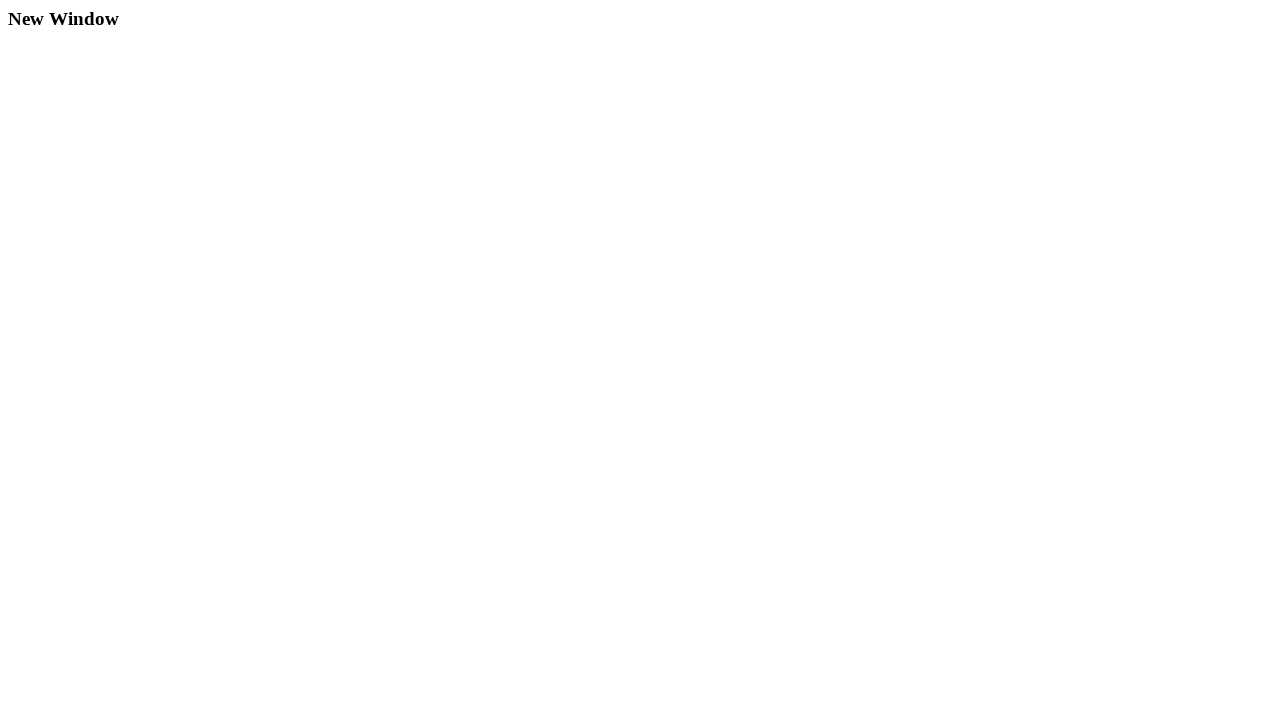

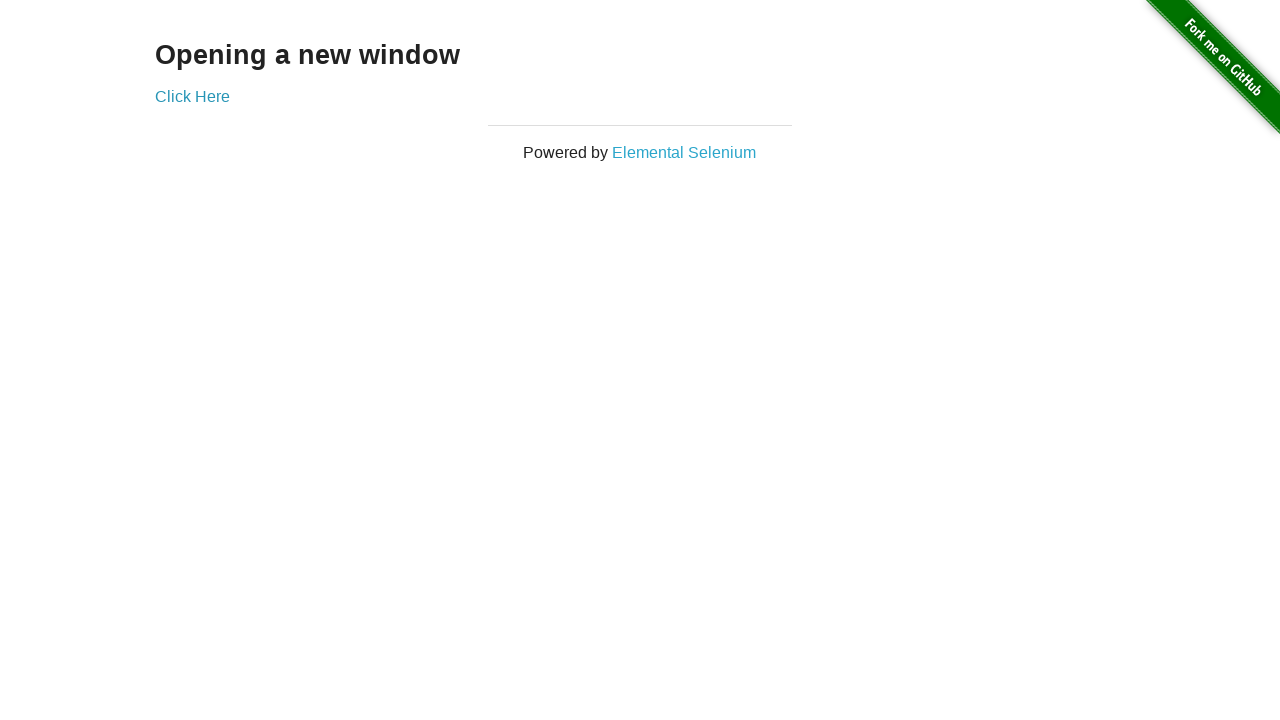